Tests the FAA Airmen Inquiry search form by filling in a last name, birth date fields, and submitting a search query to verify the form functions correctly.

Starting URL: https://amsrvs.registry.faa.gov/airmeninquiry/Main.aspx

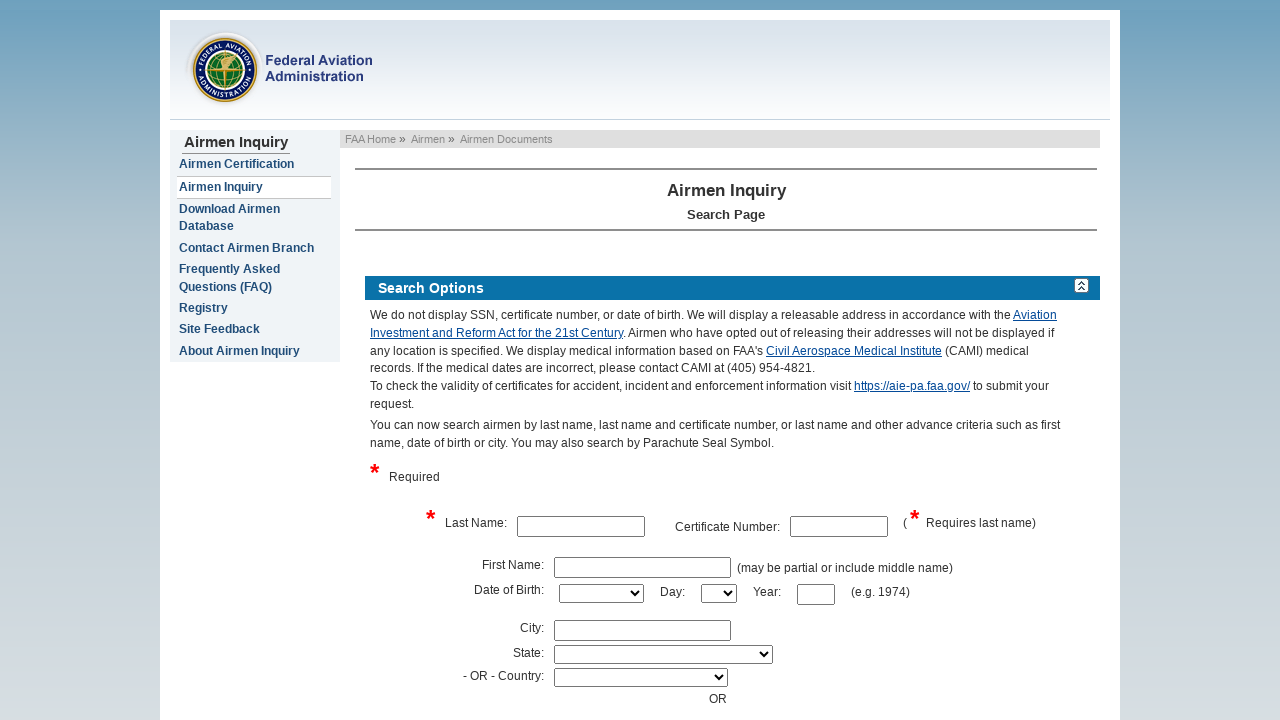

Filled last name field with 'Smith' on xpath=//*[@id="ctl00_content_ctl01_txtbxLastName"]
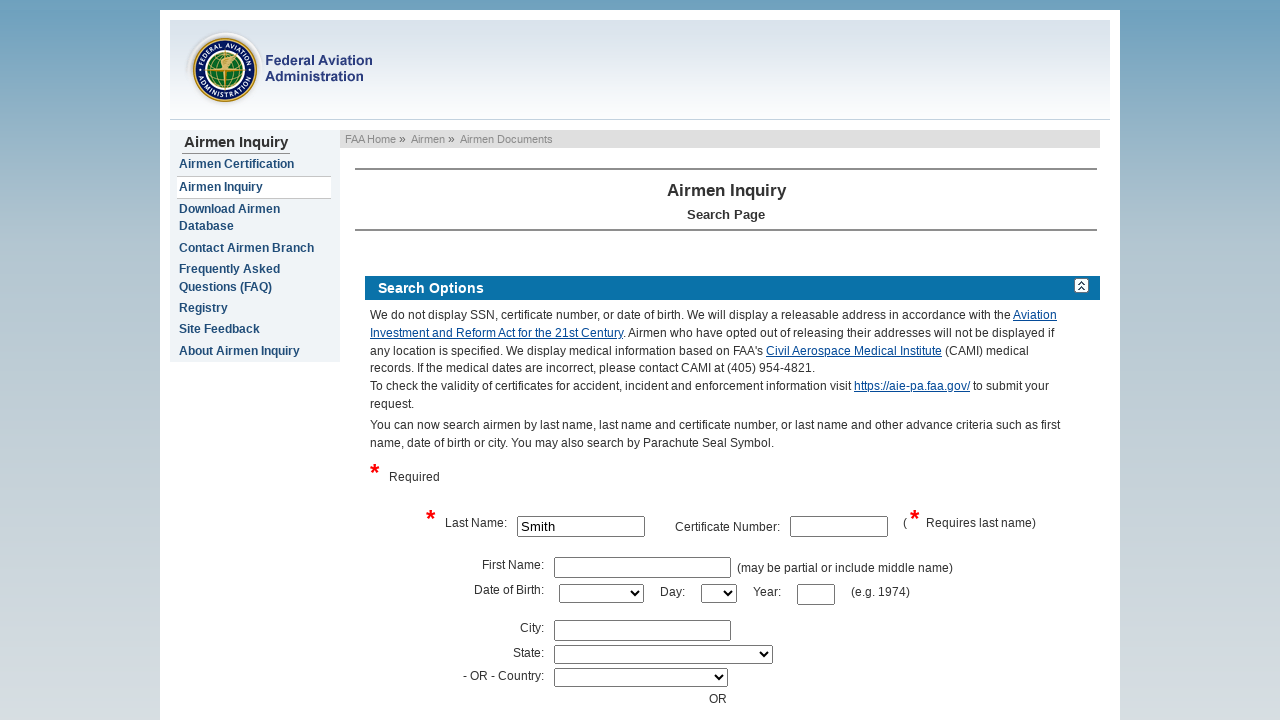

Selected birth month '06' from dropdown on xpath=//*[@id="ctl00_content_ctl01_ddlSearchBirthMonth"]
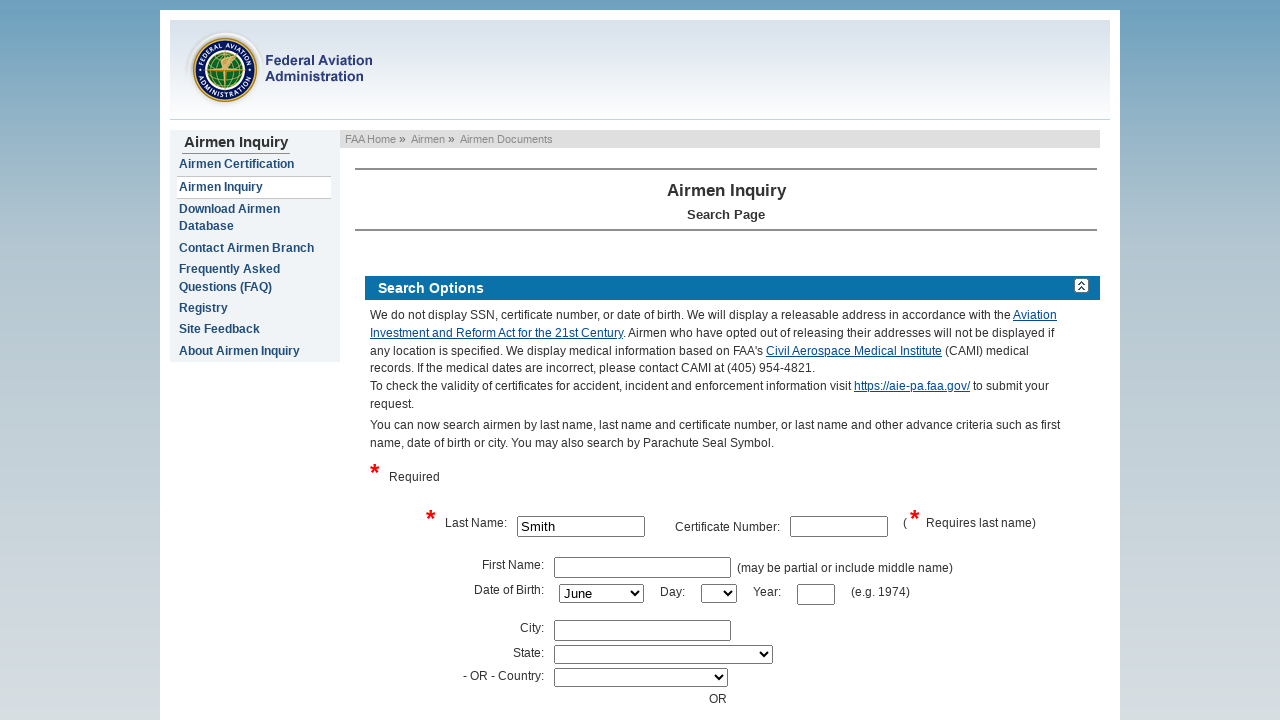

Selected birth day '15' from dropdown on xpath=//*[@id="ctl00_content_ctl01_ddlSearchBirthDay"]
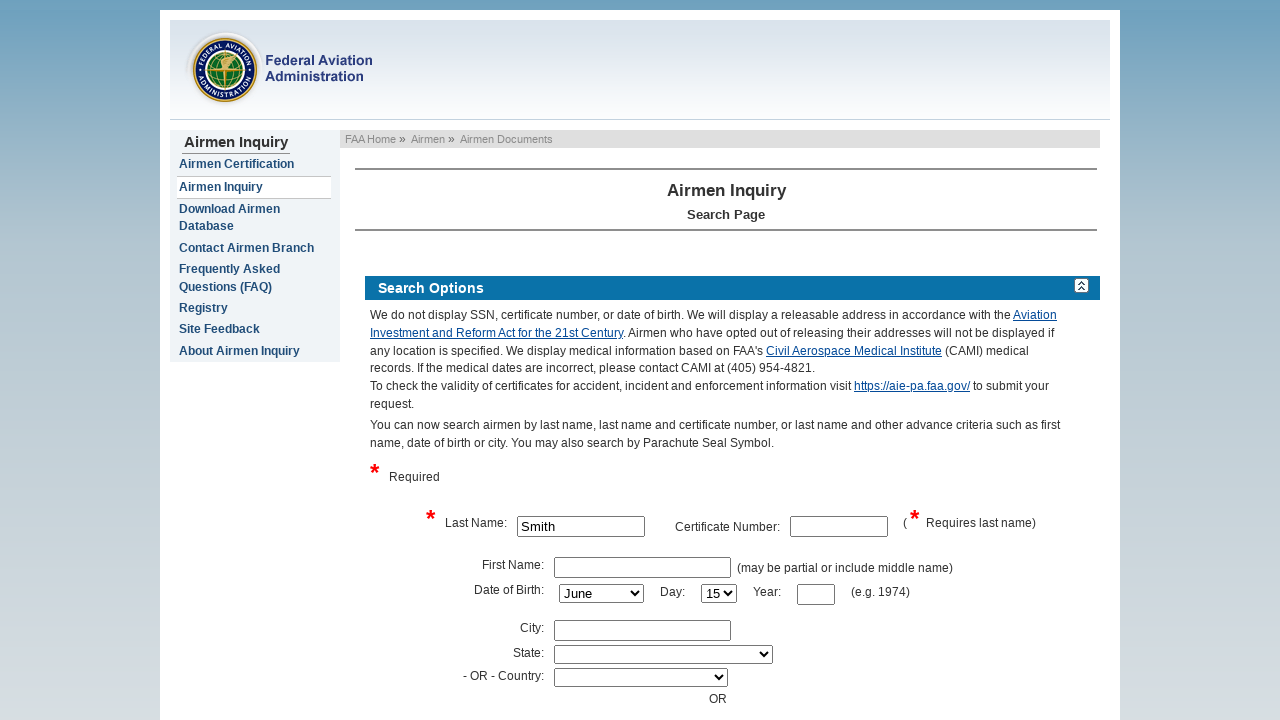

Filled birth year field with '1975' on xpath=//*[@id="ctl00_content_ctl01_txtbxSearchBirthYear"]
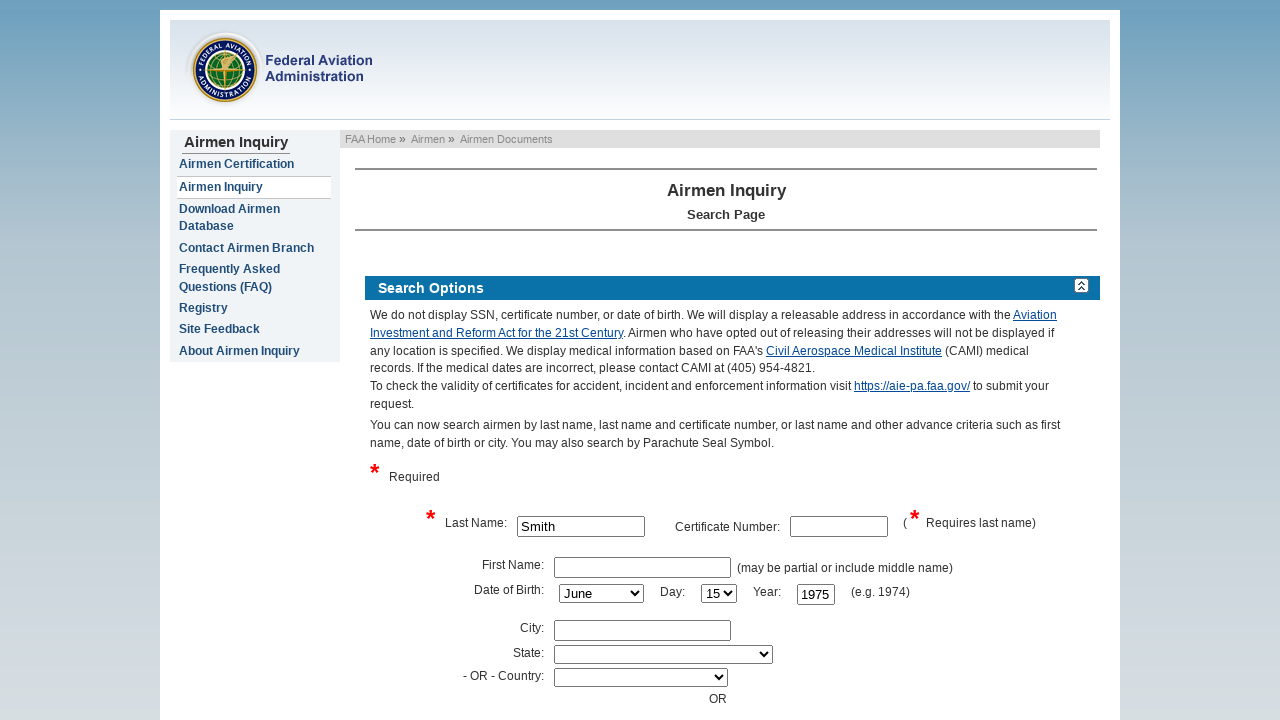

Clicked search button to submit FAA Airmen Inquiry form at (692, 360) on xpath=//*[@id="ctl00_content_ctl01_btnSearch"]
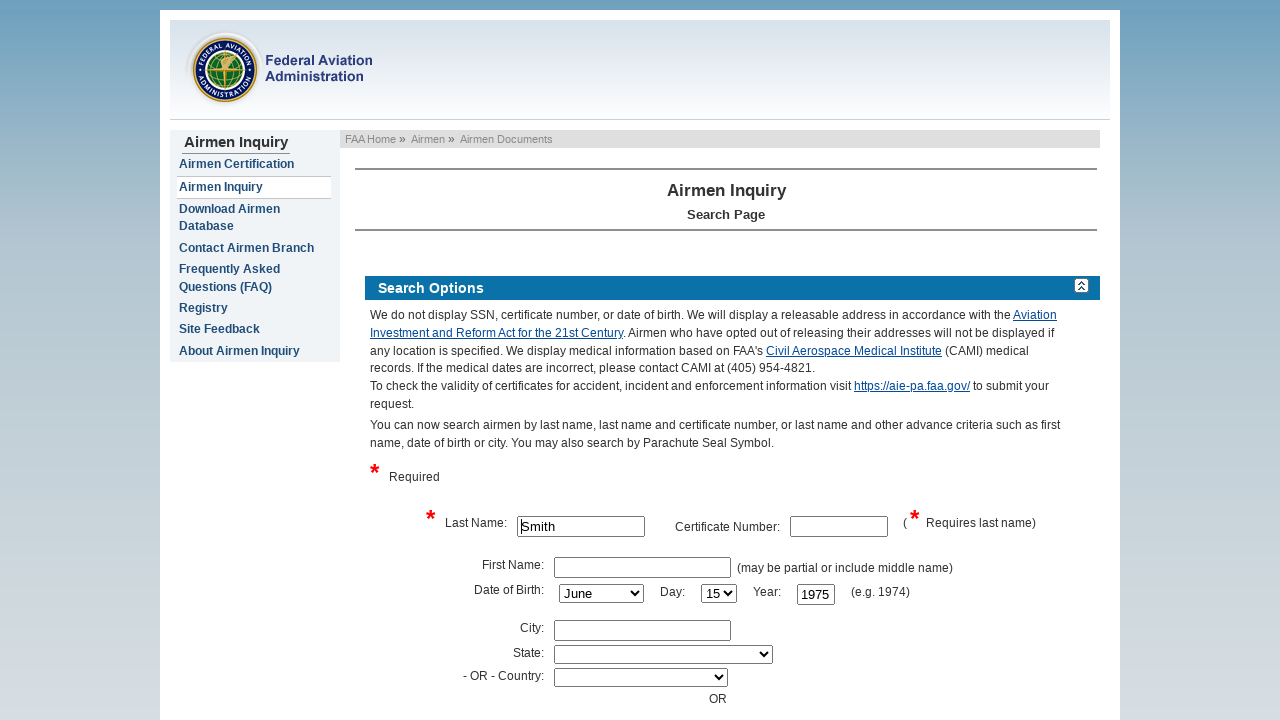

Waited for search results to load (networkidle state)
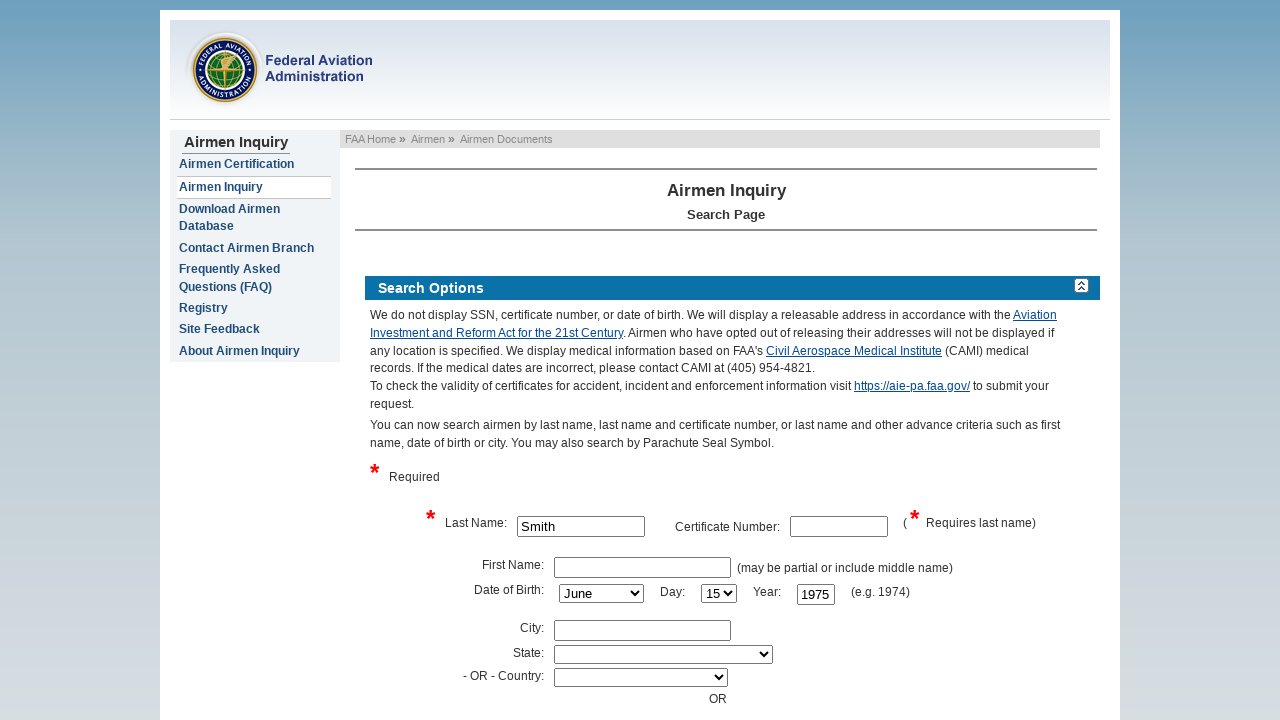

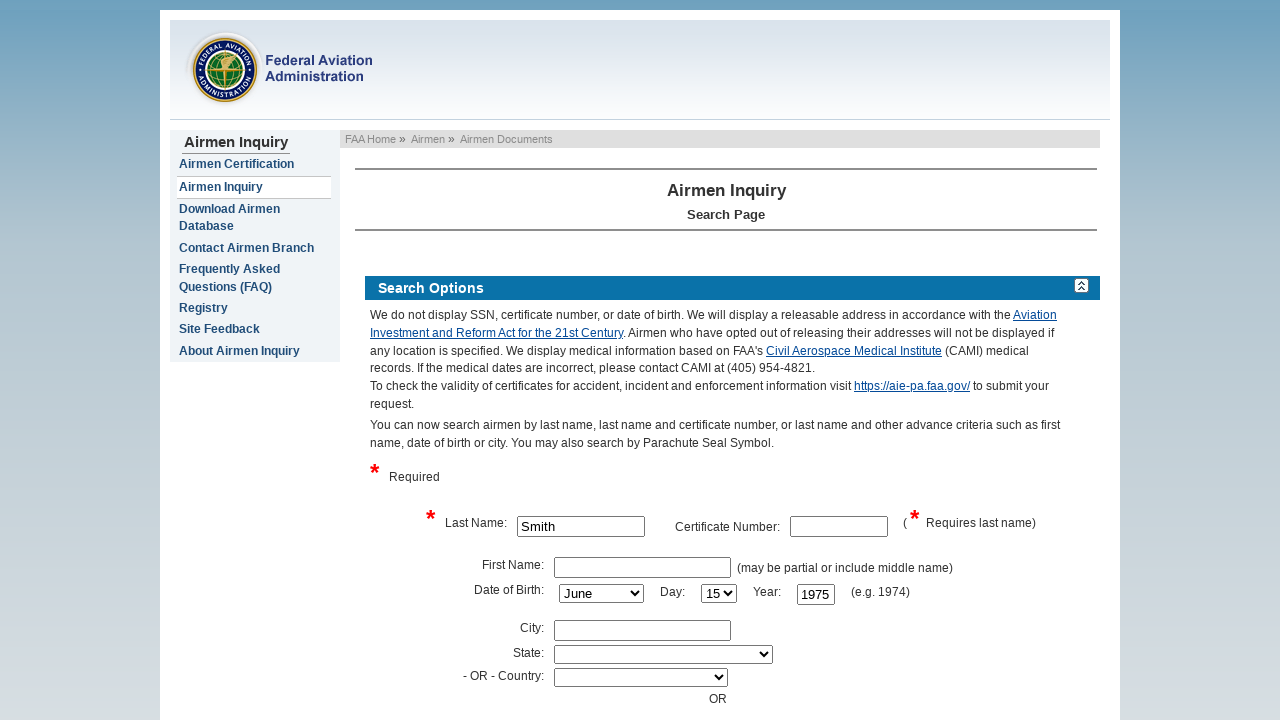